Scrolls to a submit button on the registration page

Starting URL: https://demo.automationtesting.in/Register.html

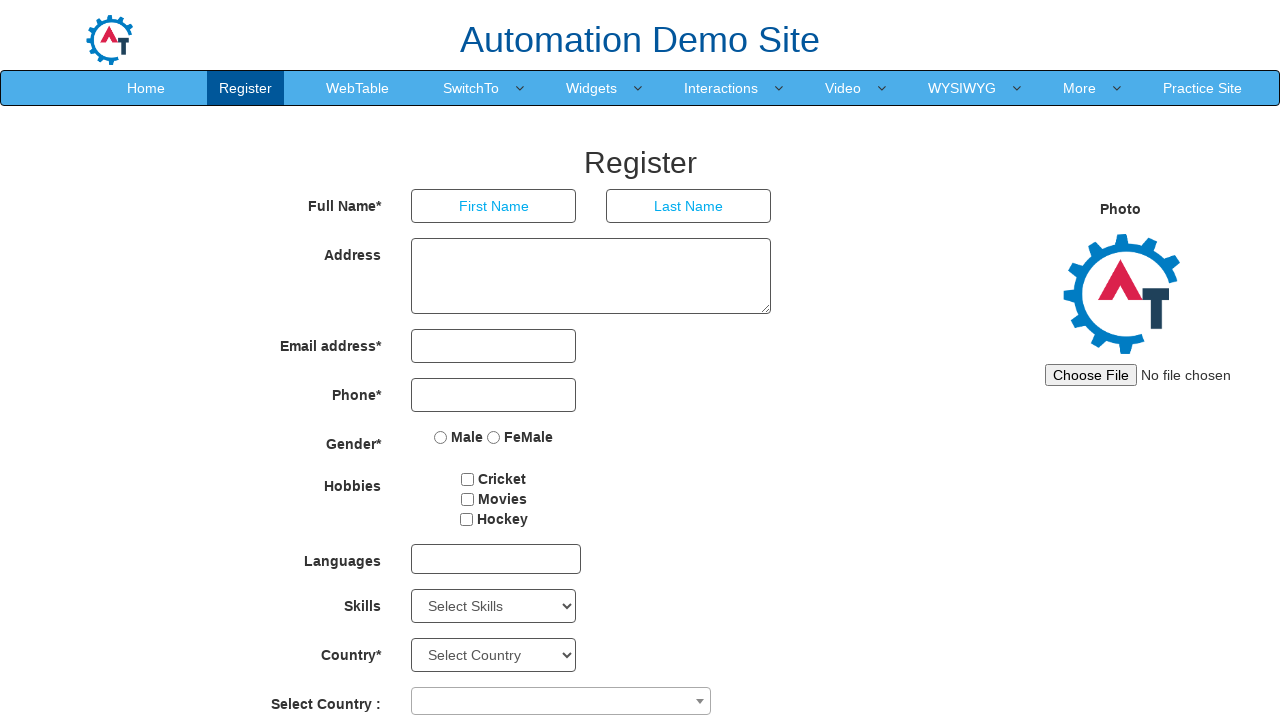

Waited for second password field to load on registration page
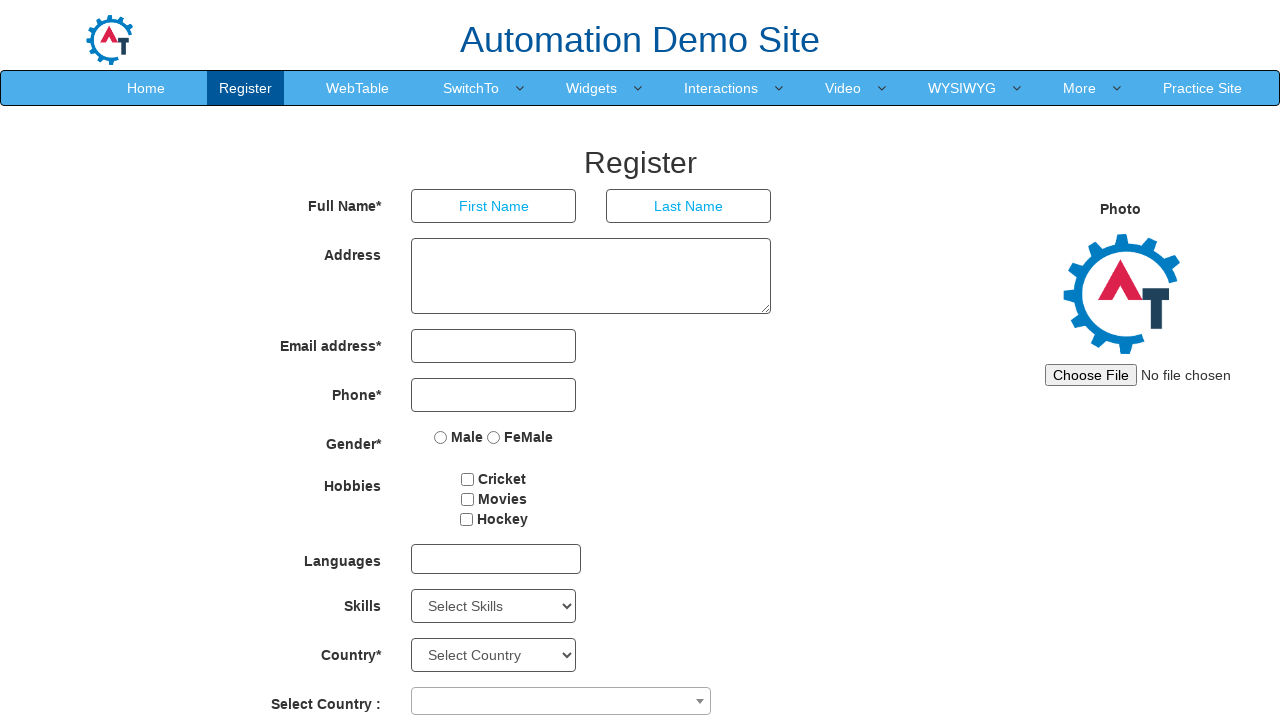

Located submit button element
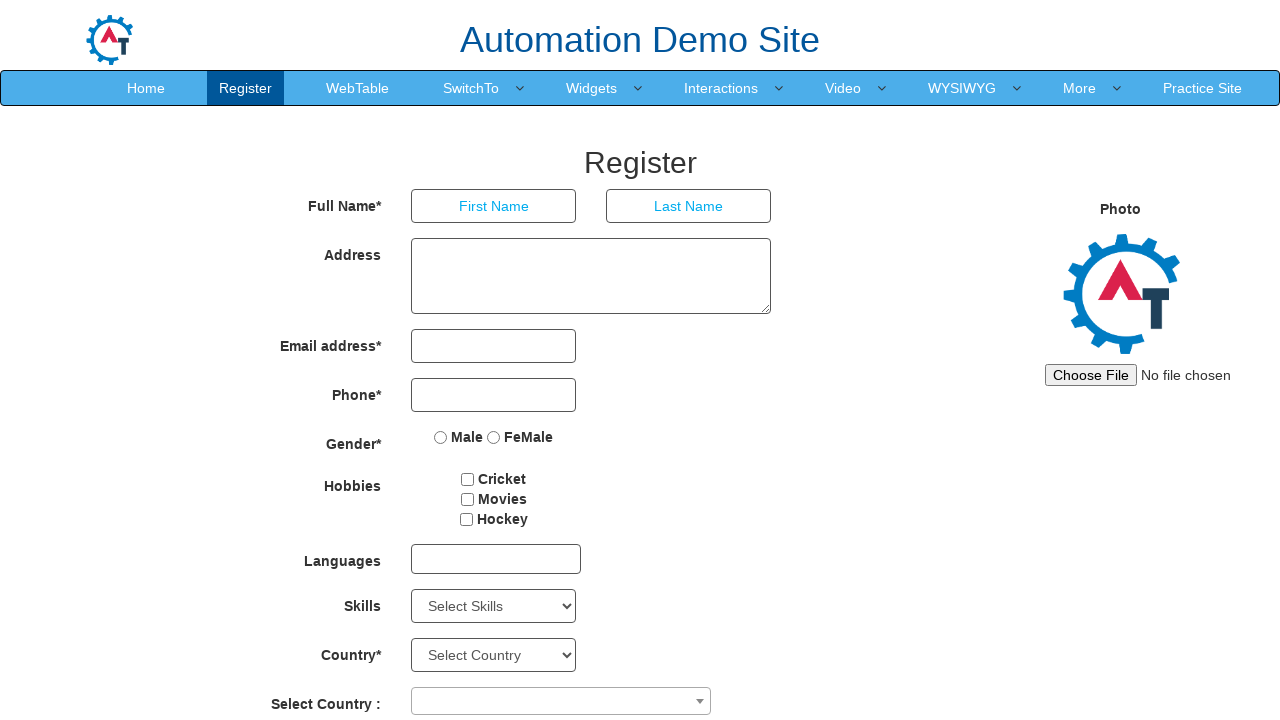

Scrolled to submit button using JavaScript
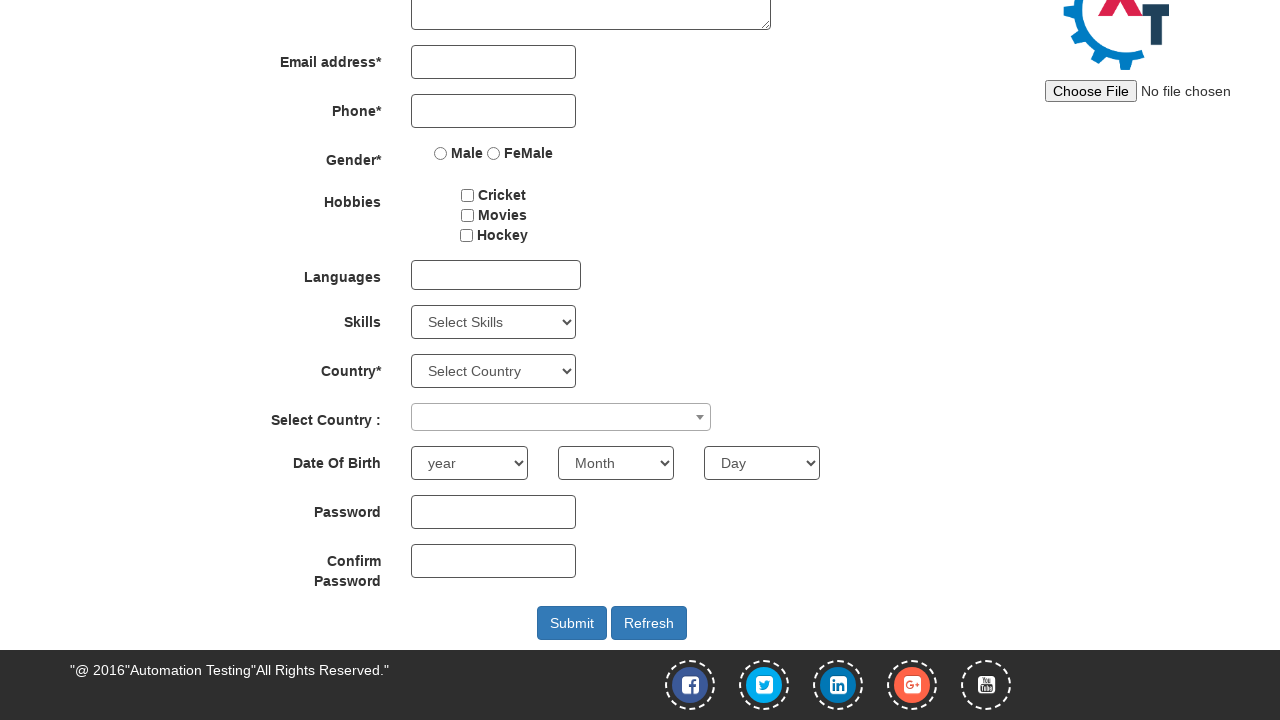

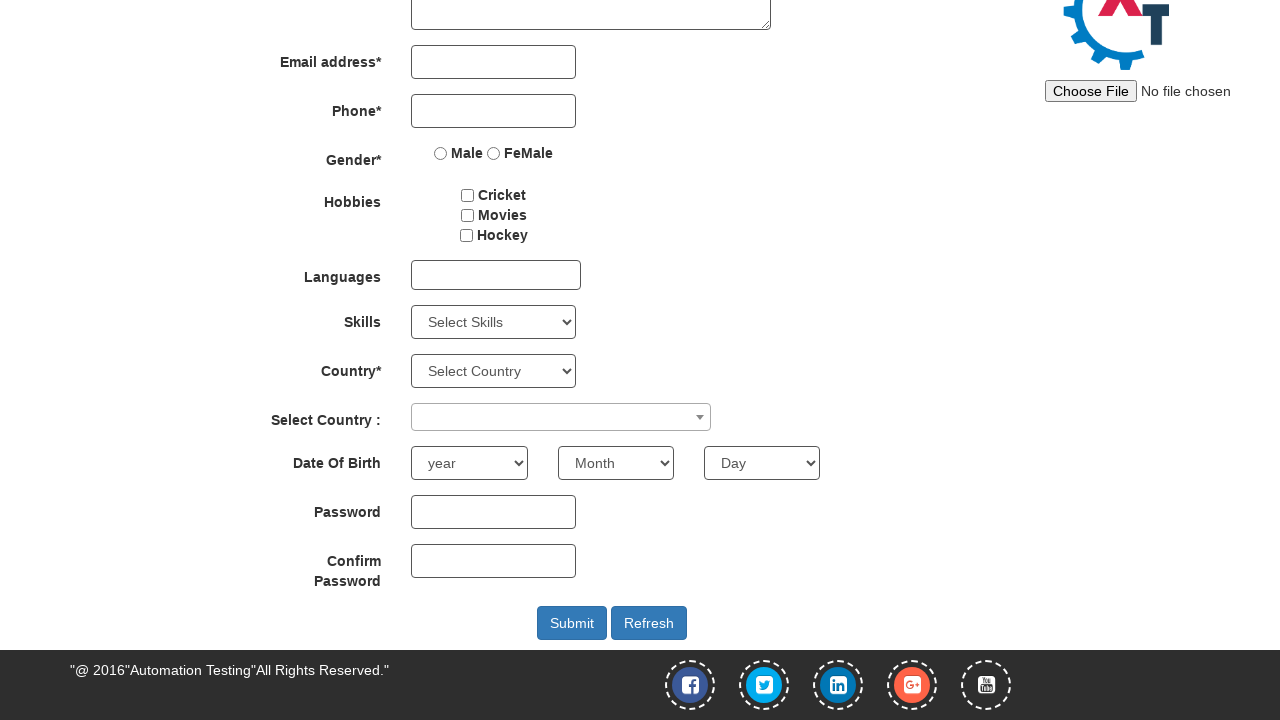